Tests hovering over a registration link on a login page to verify hover interaction functionality

Starting URL: https://nikita-filonov.github.io/qa-automation-engineer-ui-course/#/auth/login

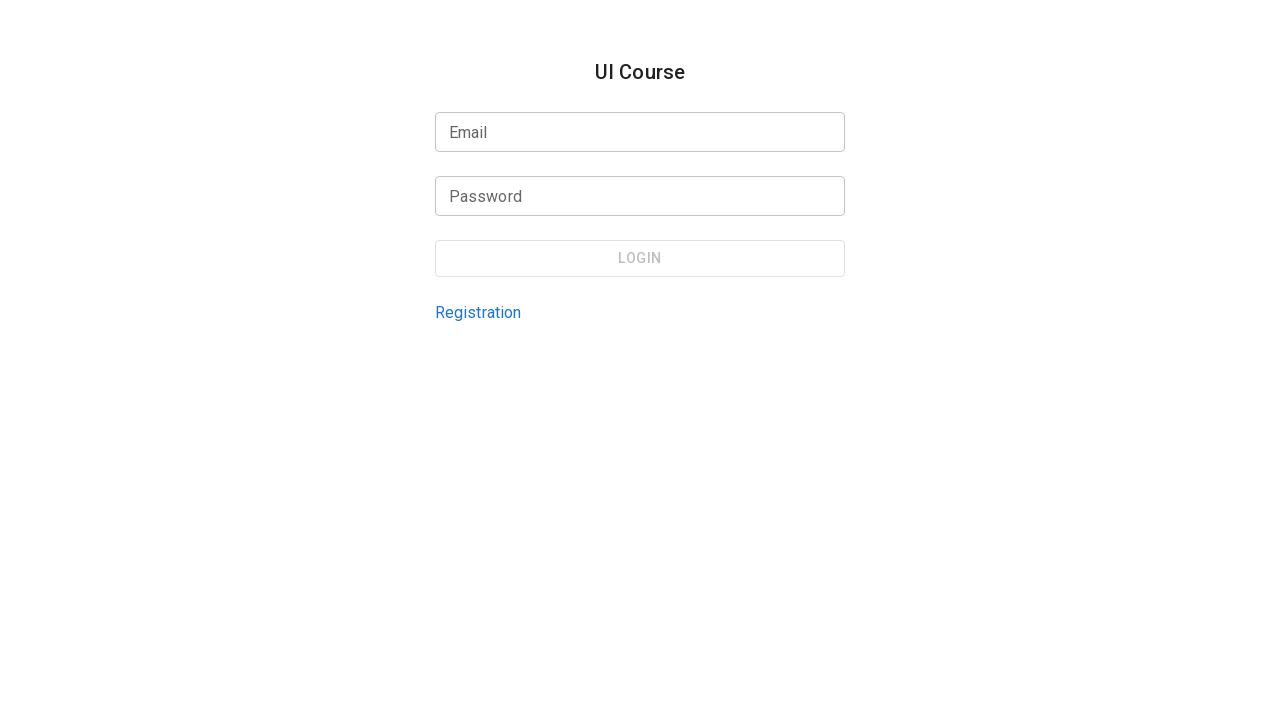

Located registration link by test ID 'login-page-registration-link'
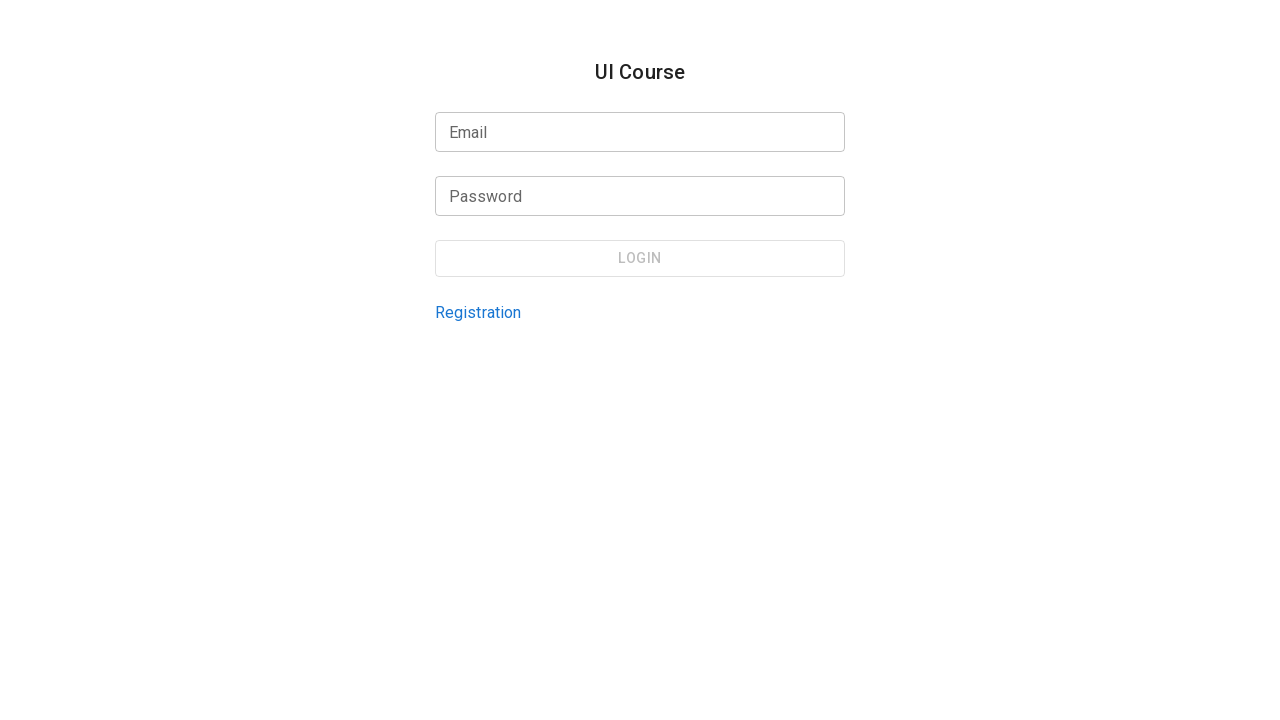

Hovered over the registration link at (478, 312) on internal:testid=[data-testid="login-page-registration-link"s]
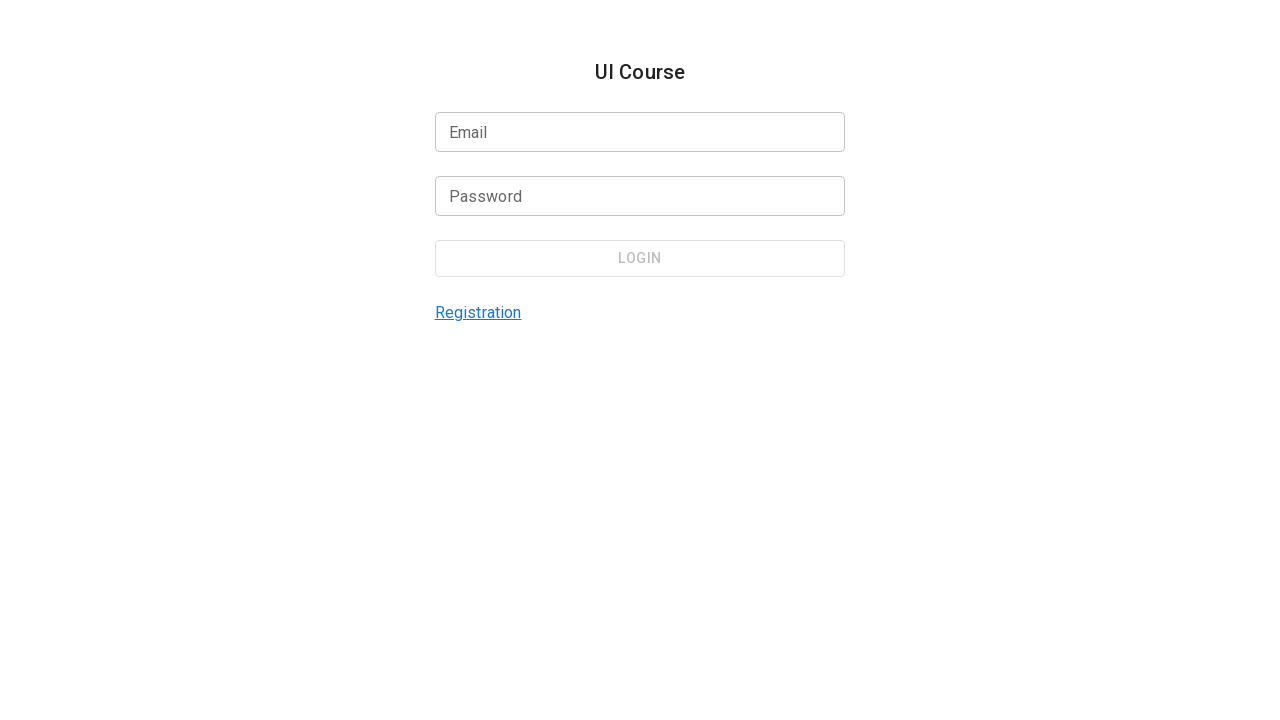

Waited 1 second to observe hover effect
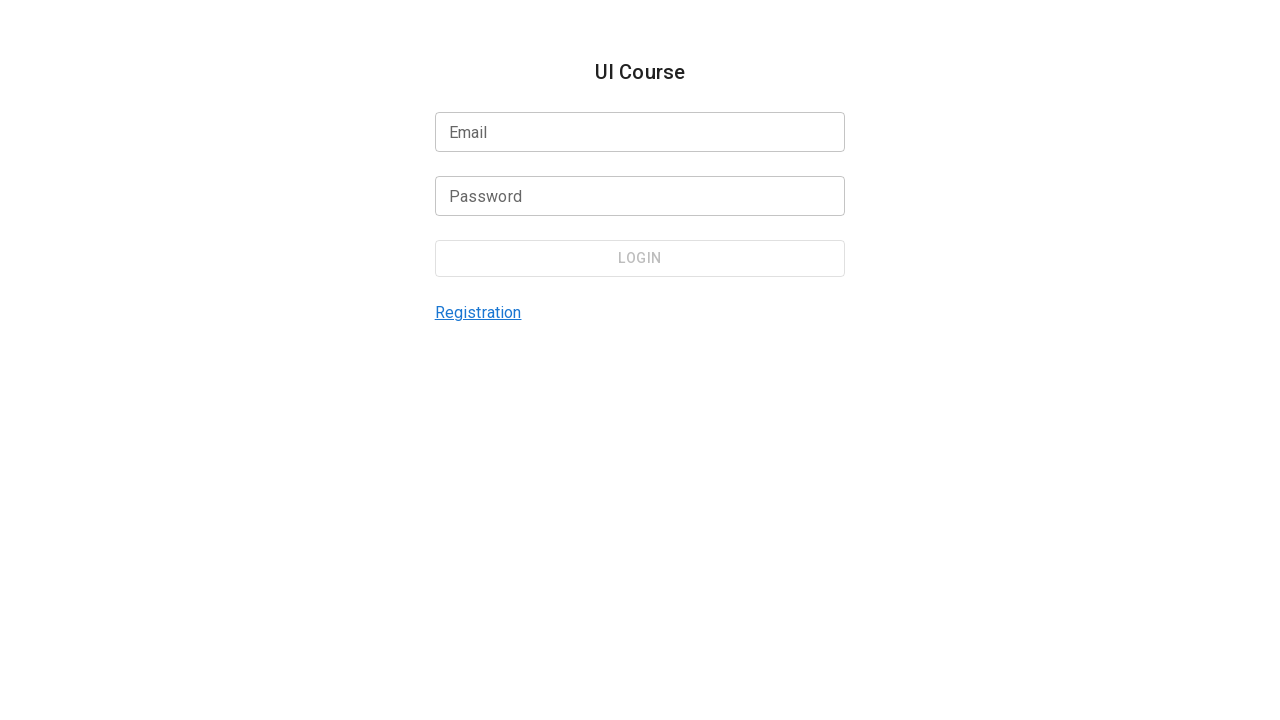

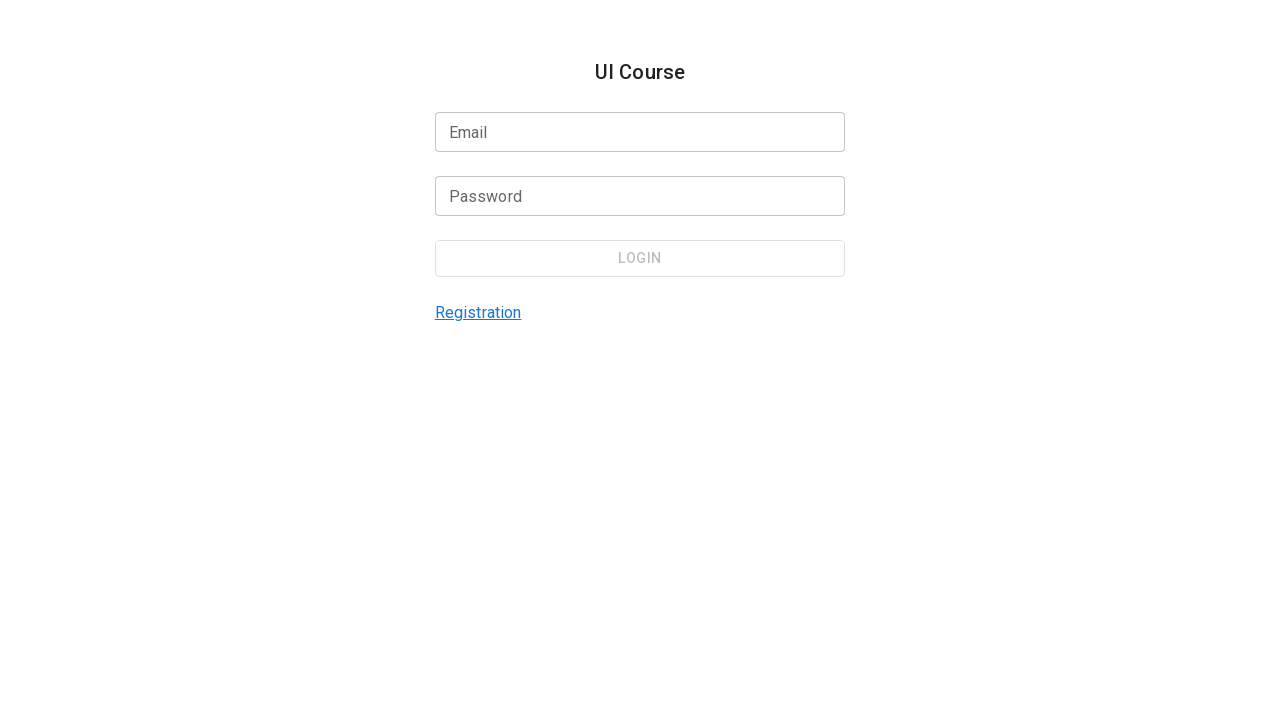